Tests scrolling functionality by scrolling to a name input field, filling it, and entering a date

Starting URL: https://formy-project.herokuapp.com/scroll

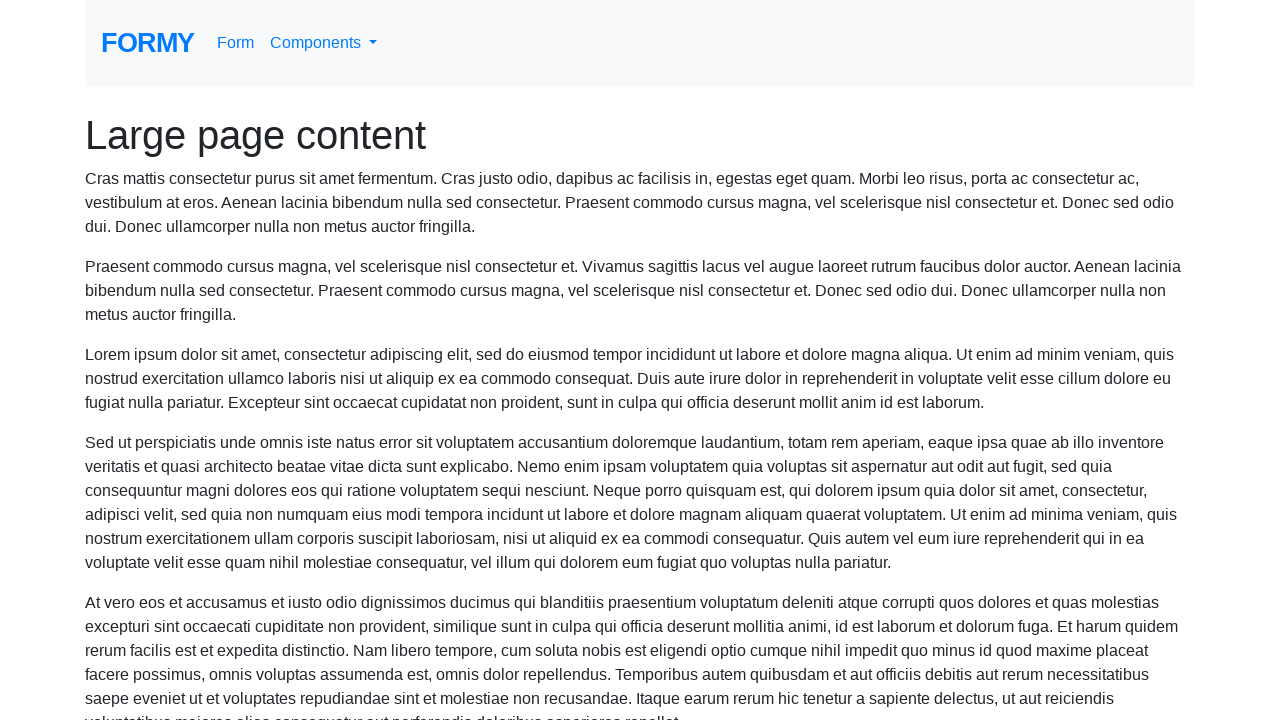

Scrolled to name input field
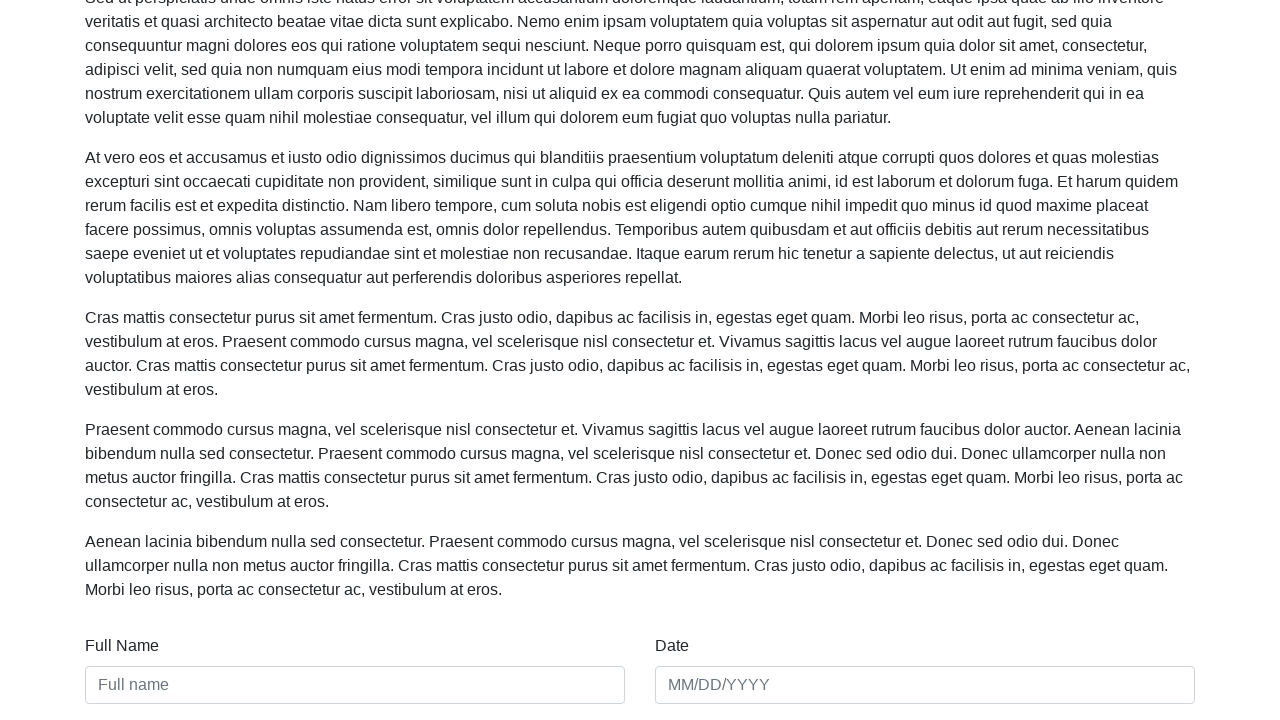

Filled name field with 'THIMIRA Navarathna' on #name
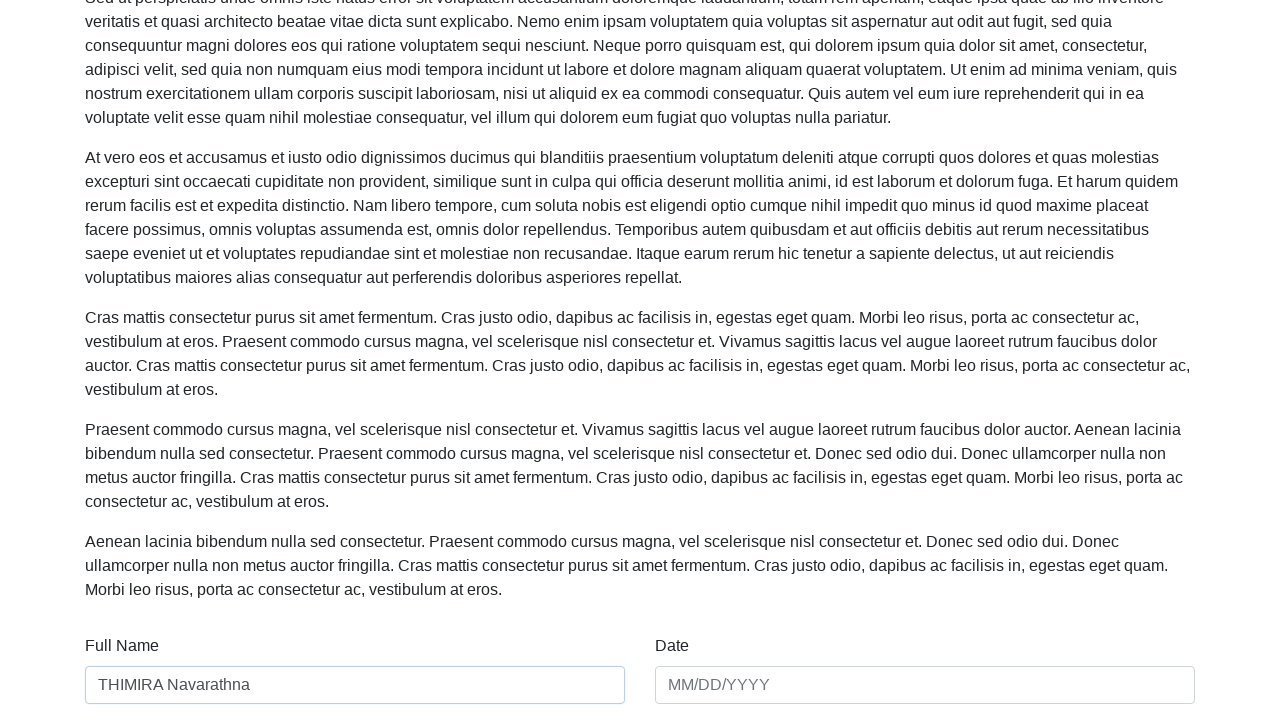

Filled date field with '02/01/2020' on #date
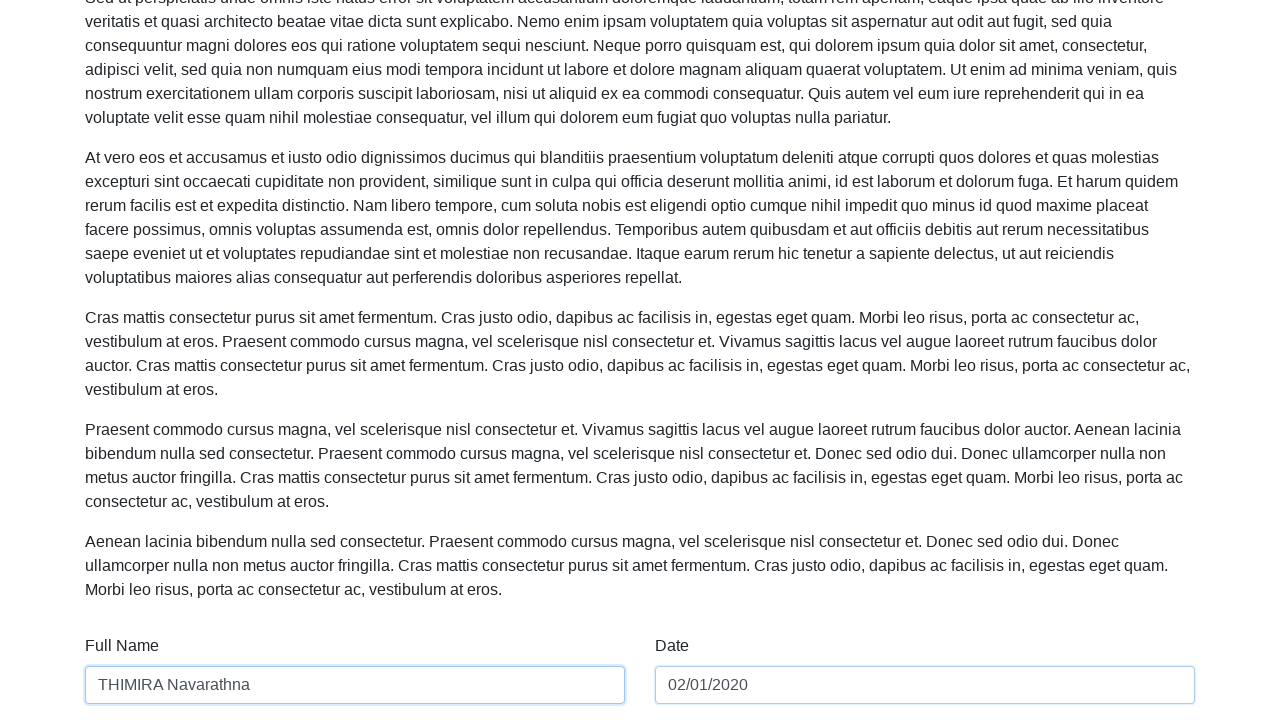

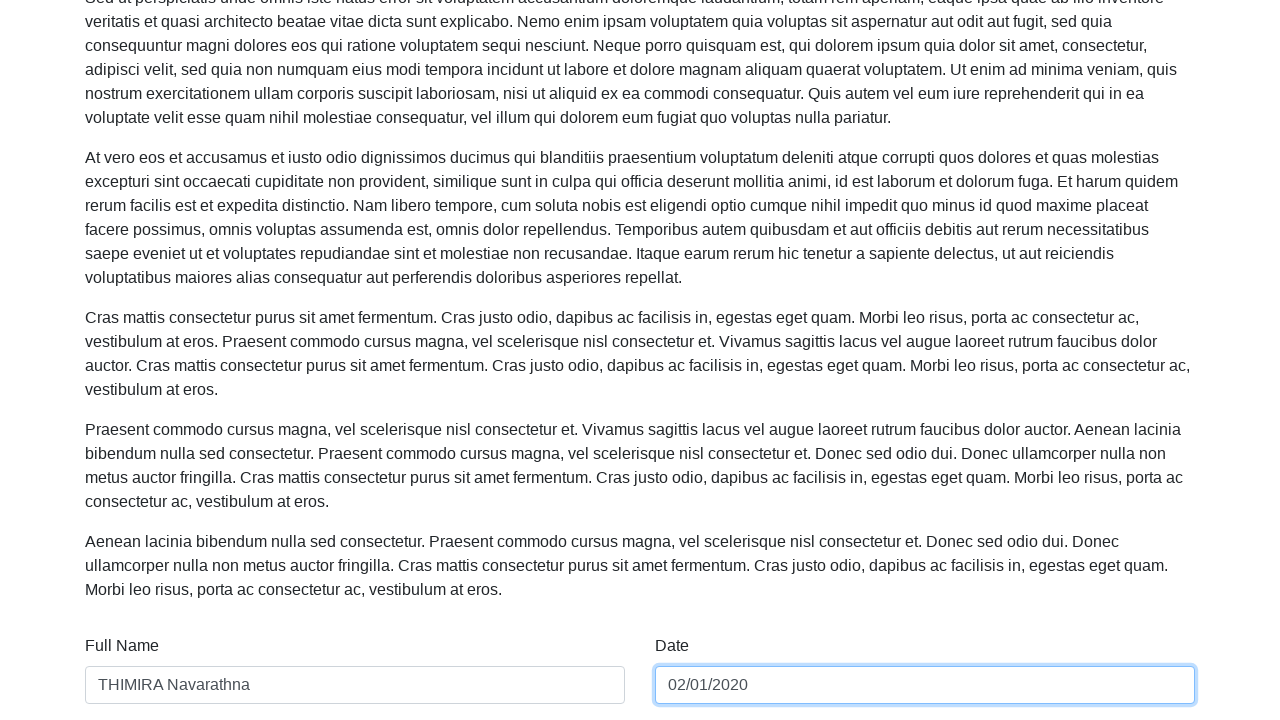